Tests checkbox functionality by clicking on a single checkbox and then selecting all checkboxes in a form

Starting URL: http://automationbykrishna.com/

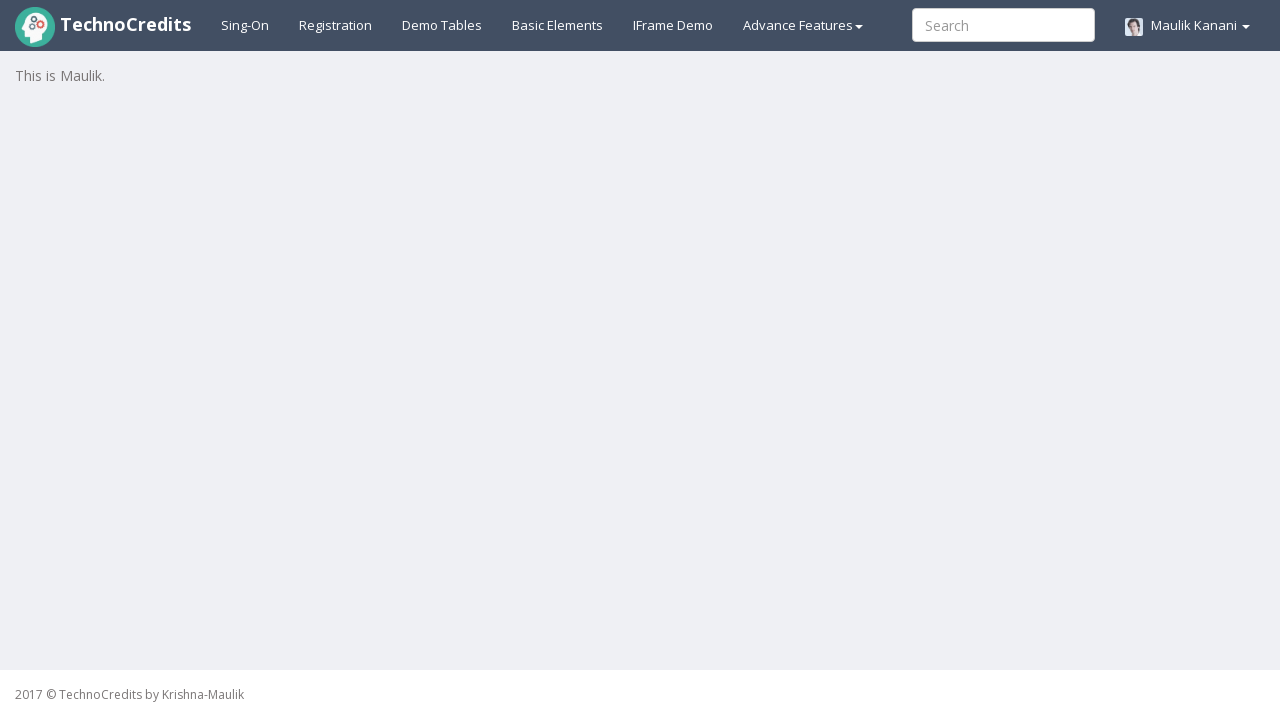

Clicked on Basic Elements section at (558, 25) on #basicelements
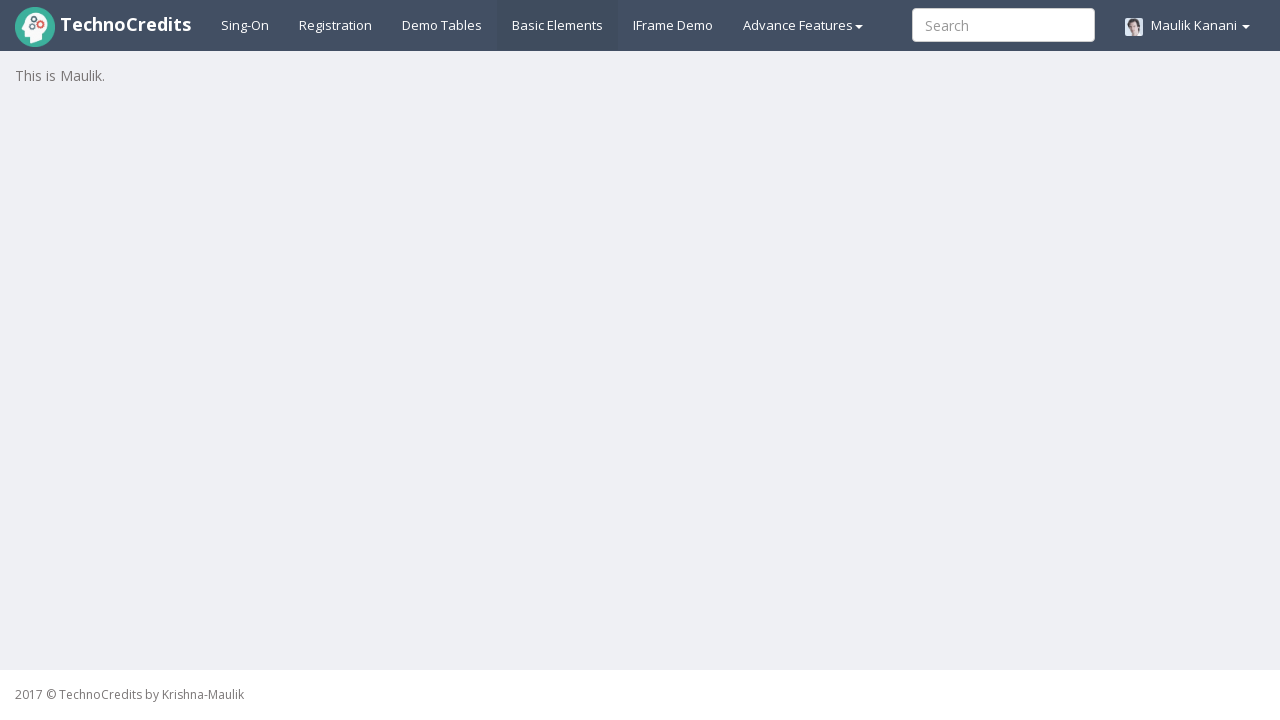

Form with class 'form-horizontal adminex-form' is now visible
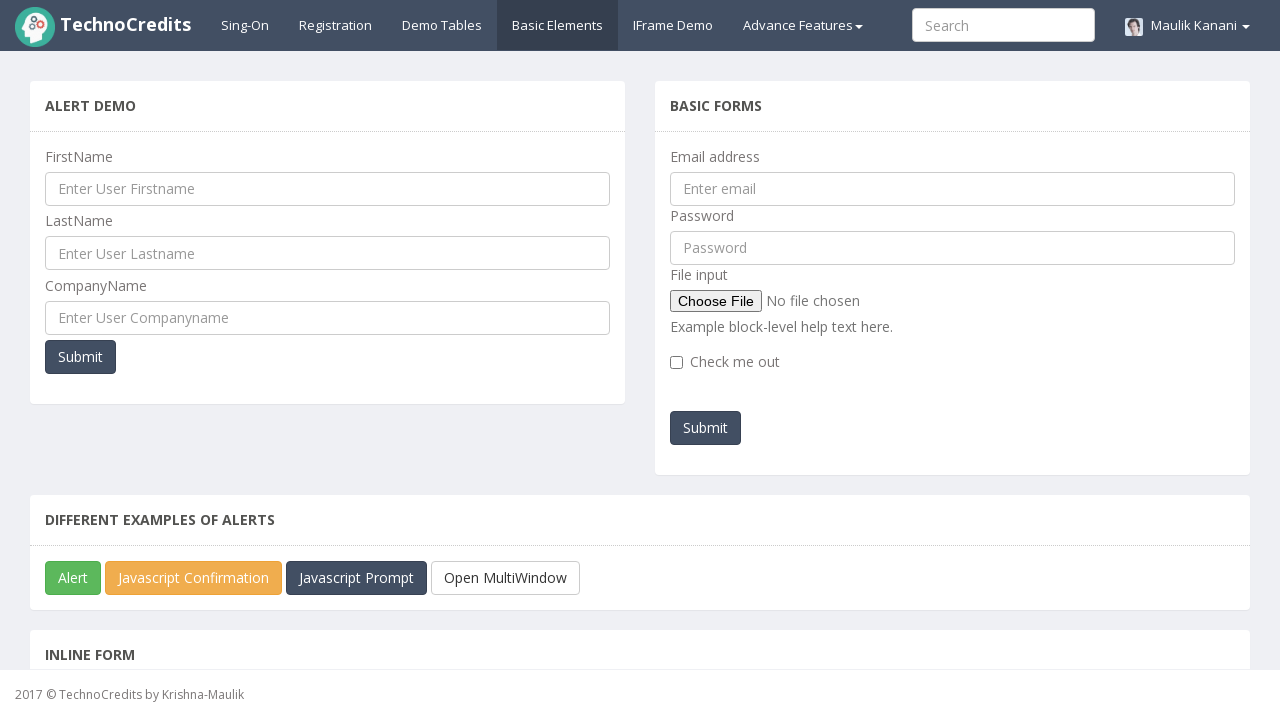

Scrolled first checkbox container into view
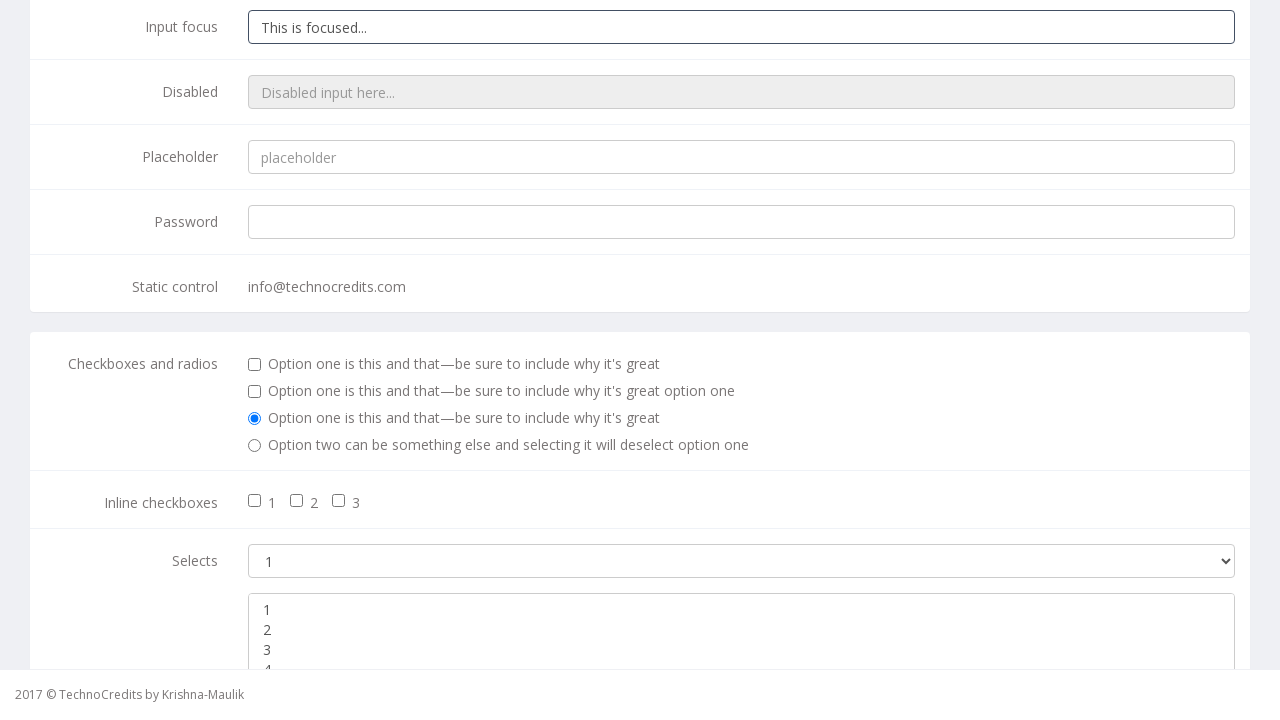

Clicked on first checkbox container at (742, 361) on xpath=//form[@class='form-horizontal adminex-form']//div[@class='col-lg-10']/div
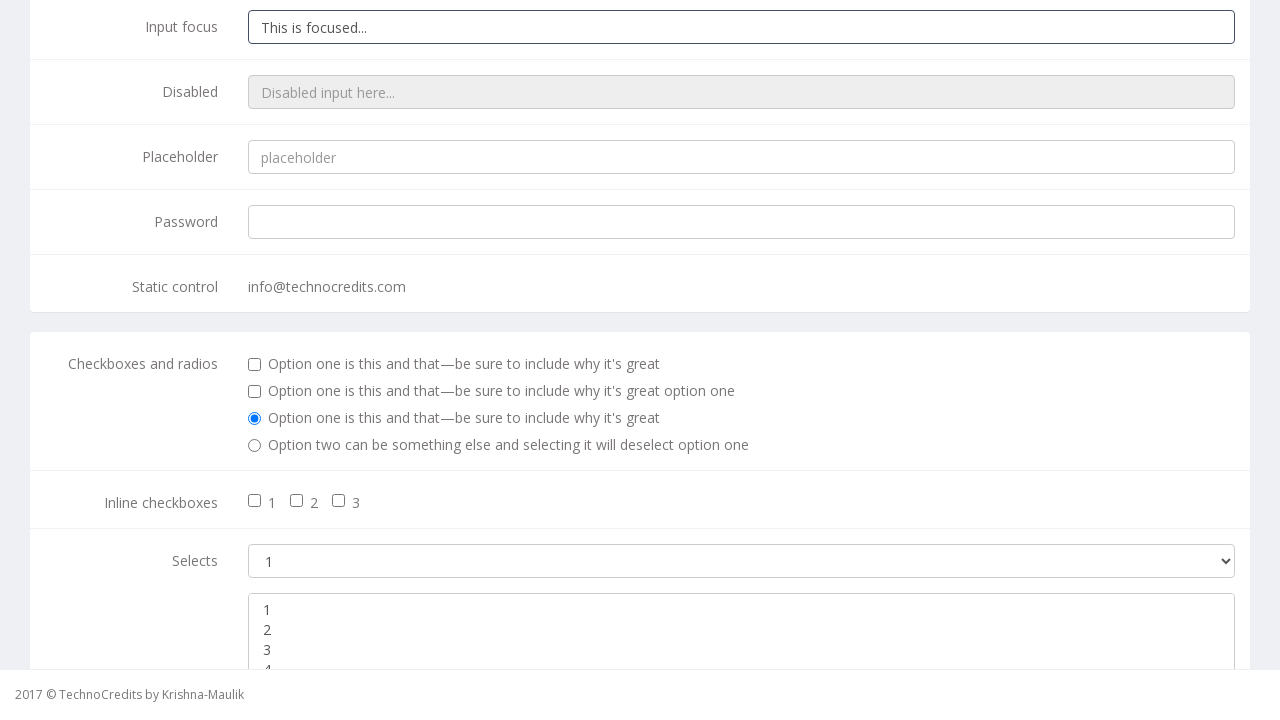

Located all checkbox labels in the form
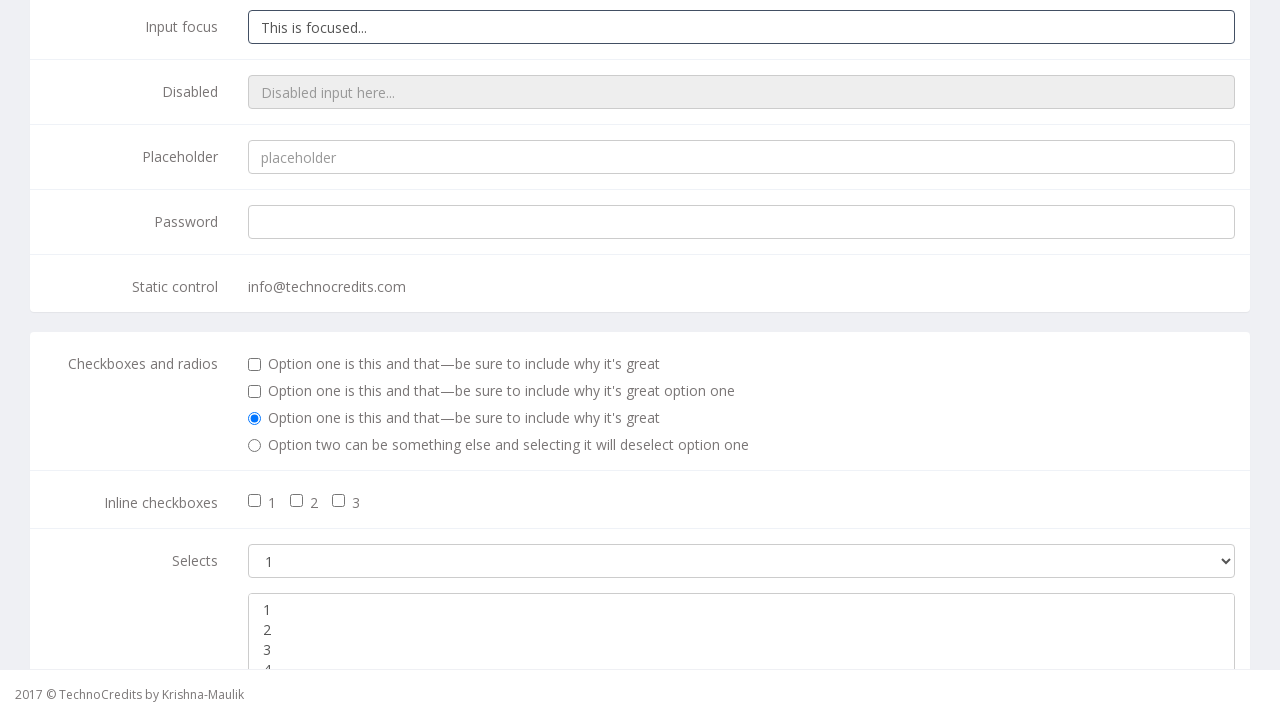

Clicked on a checkbox to select all checkboxes at (262, 500) on xpath=//div[@class='col-lg-10']/label >> nth=0
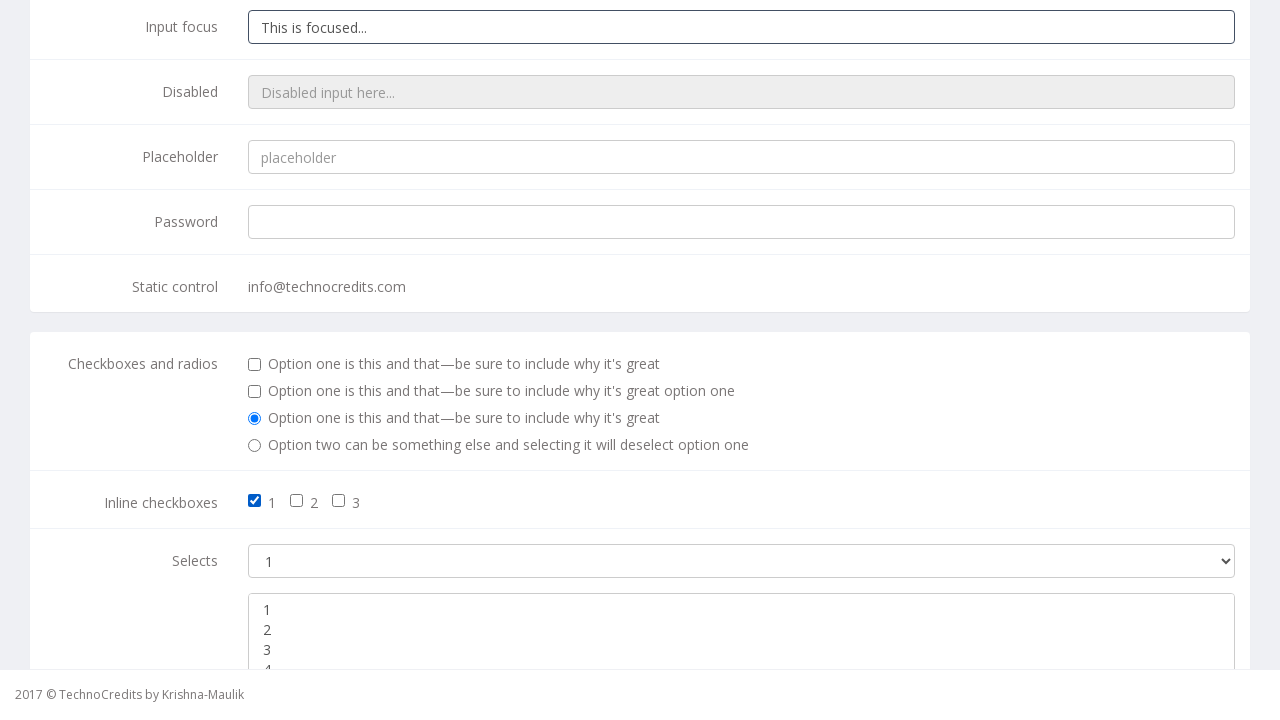

Clicked on a checkbox to select all checkboxes at (304, 500) on xpath=//div[@class='col-lg-10']/label >> nth=1
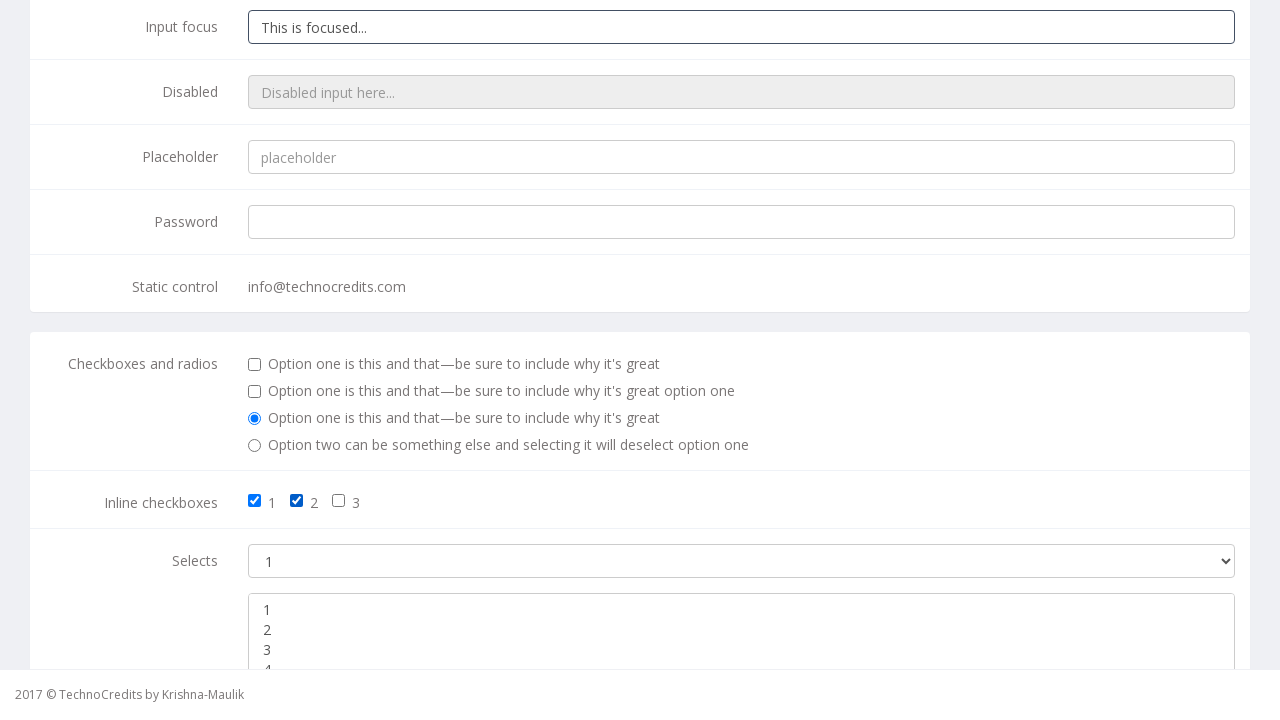

Clicked on a checkbox to select all checkboxes at (346, 500) on xpath=//div[@class='col-lg-10']/label >> nth=2
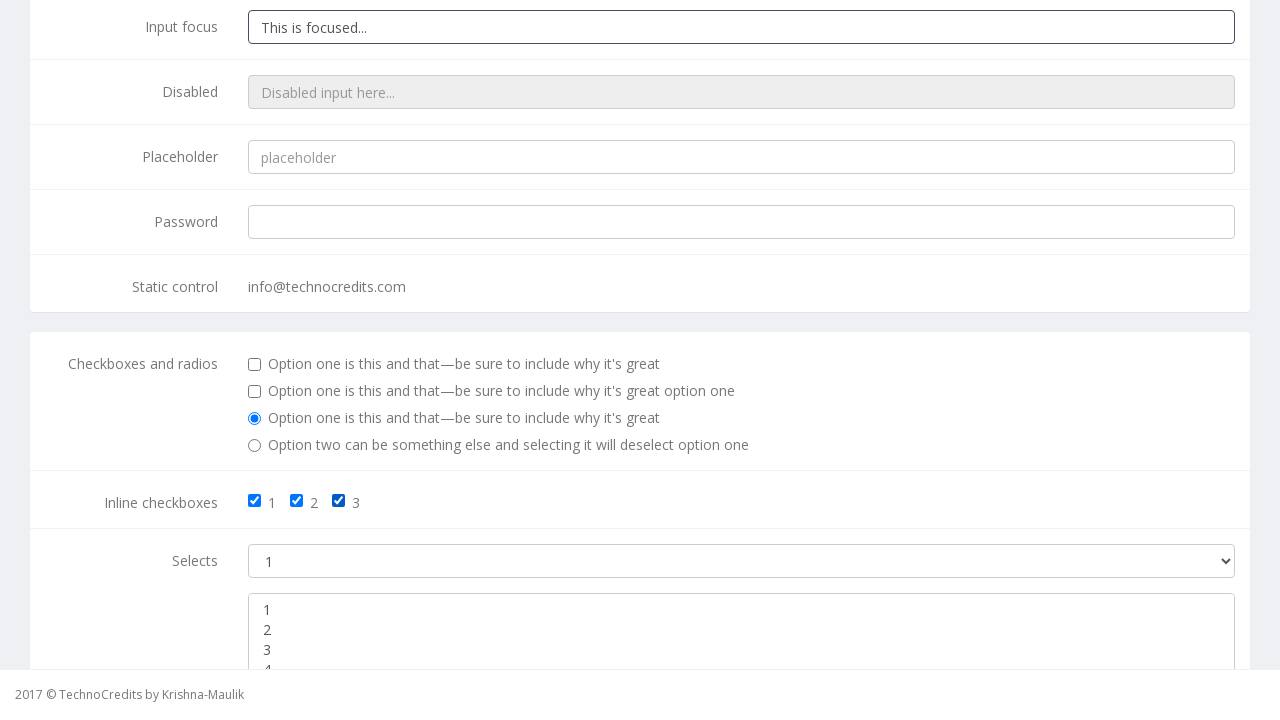

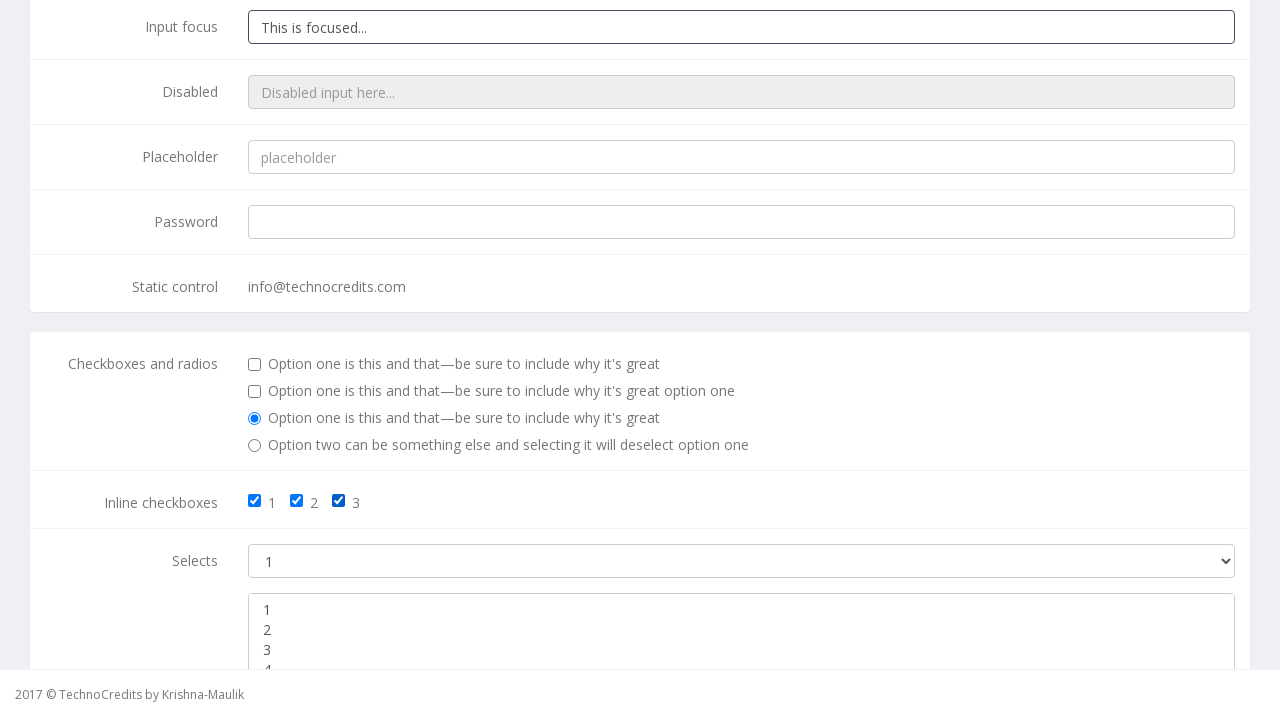